Tests the display status of a dropdown element before and after clicking a radio button option

Starting URL: http://www.plus2net.com/javascript_tutorial/listbox-disabled-demo.php

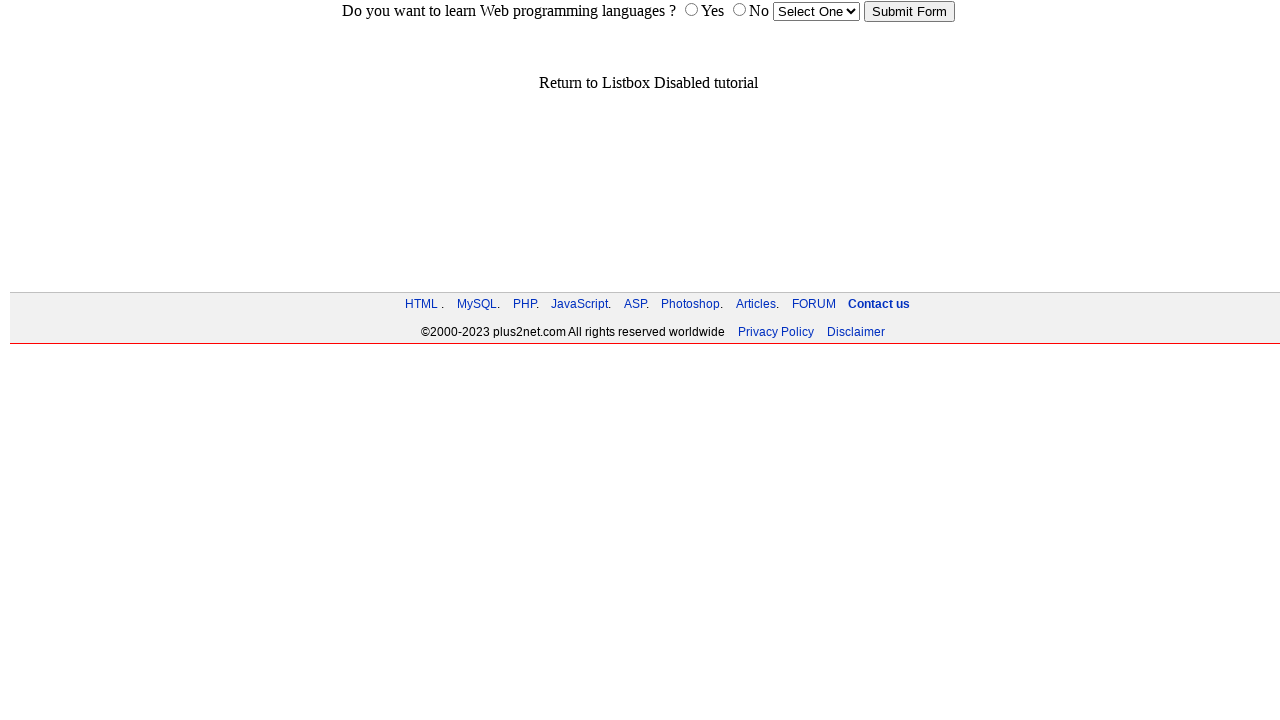

Checked if dropdown is visible initially
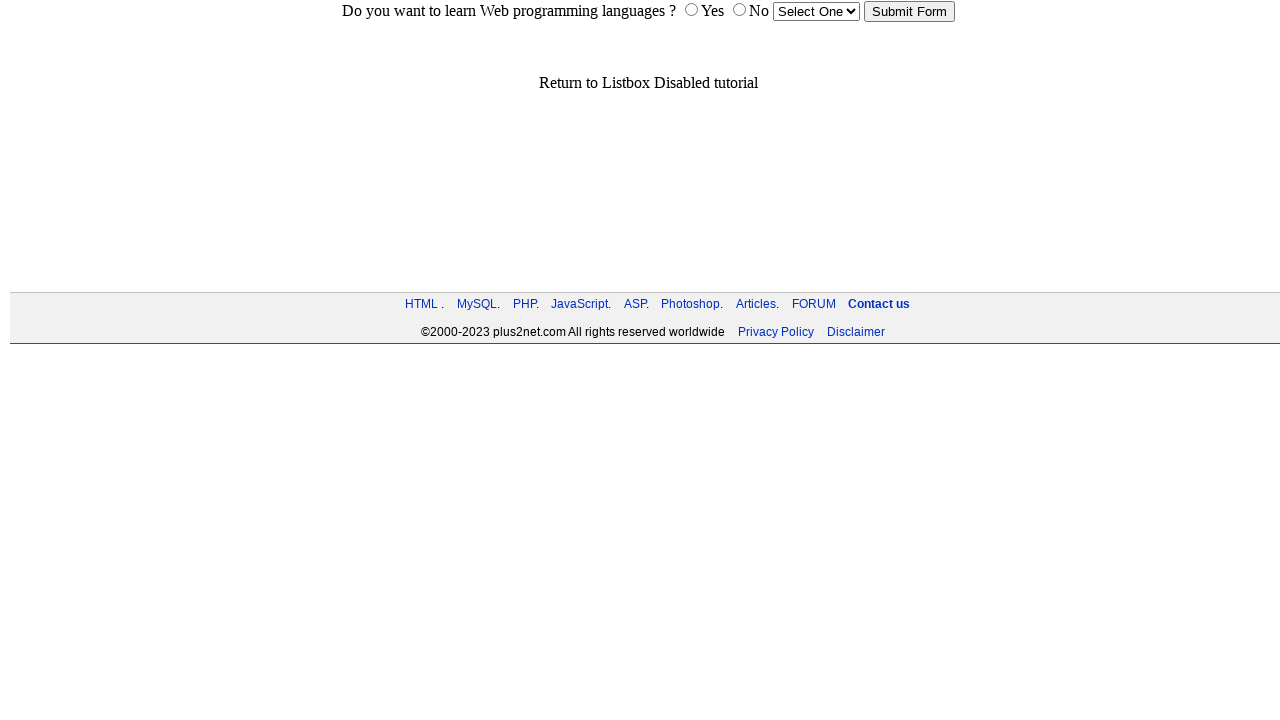

Clicked the 'NO' radio button option at (739, 10) on input[value='no']
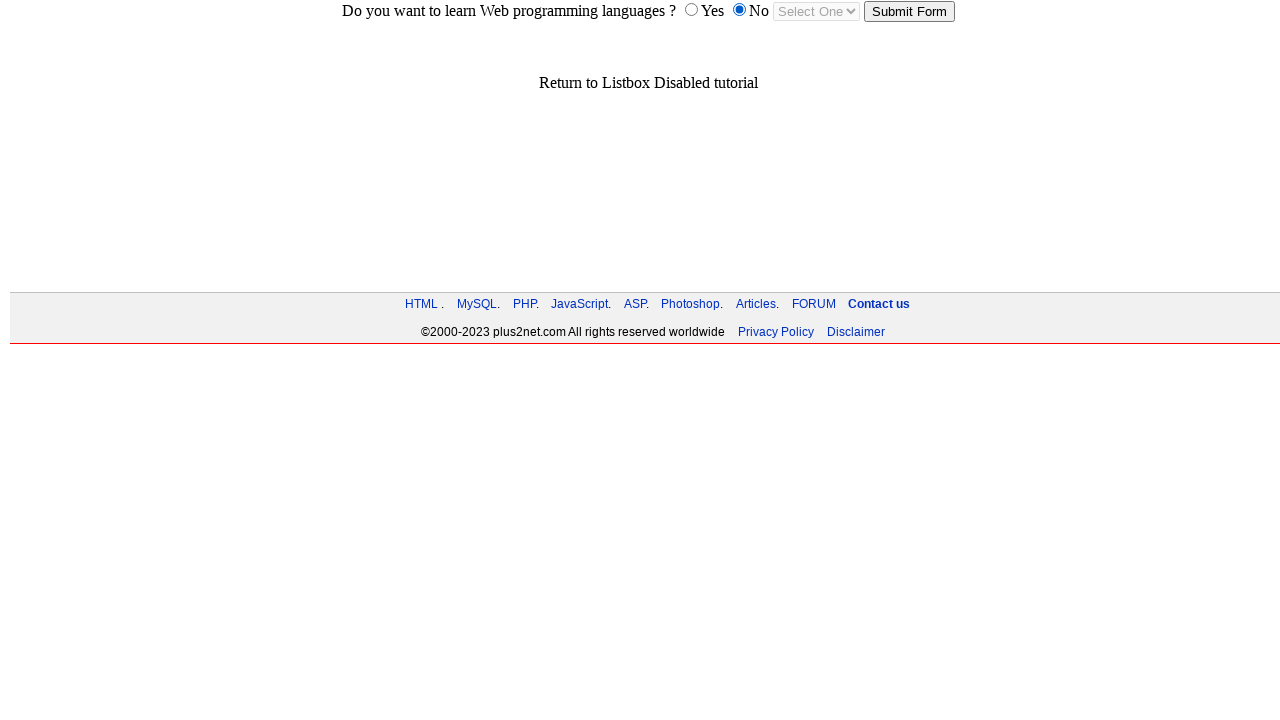

Checked if dropdown is visible after clicking NO radio button
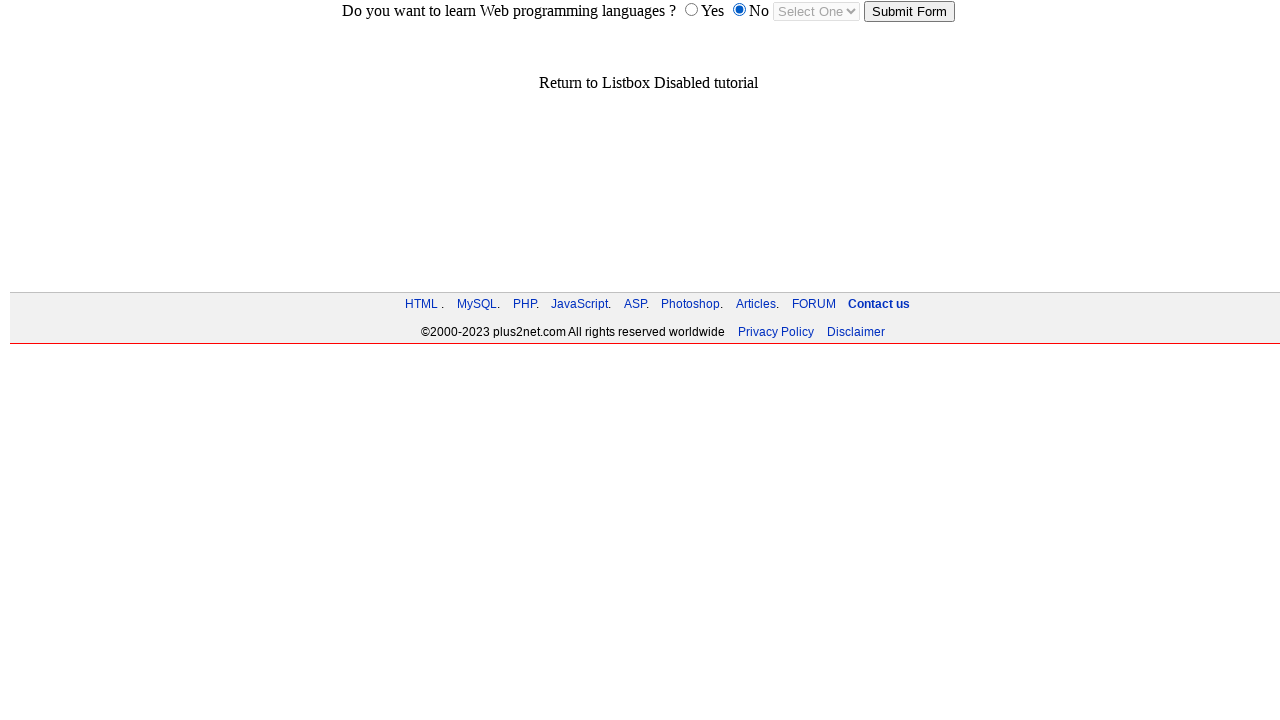

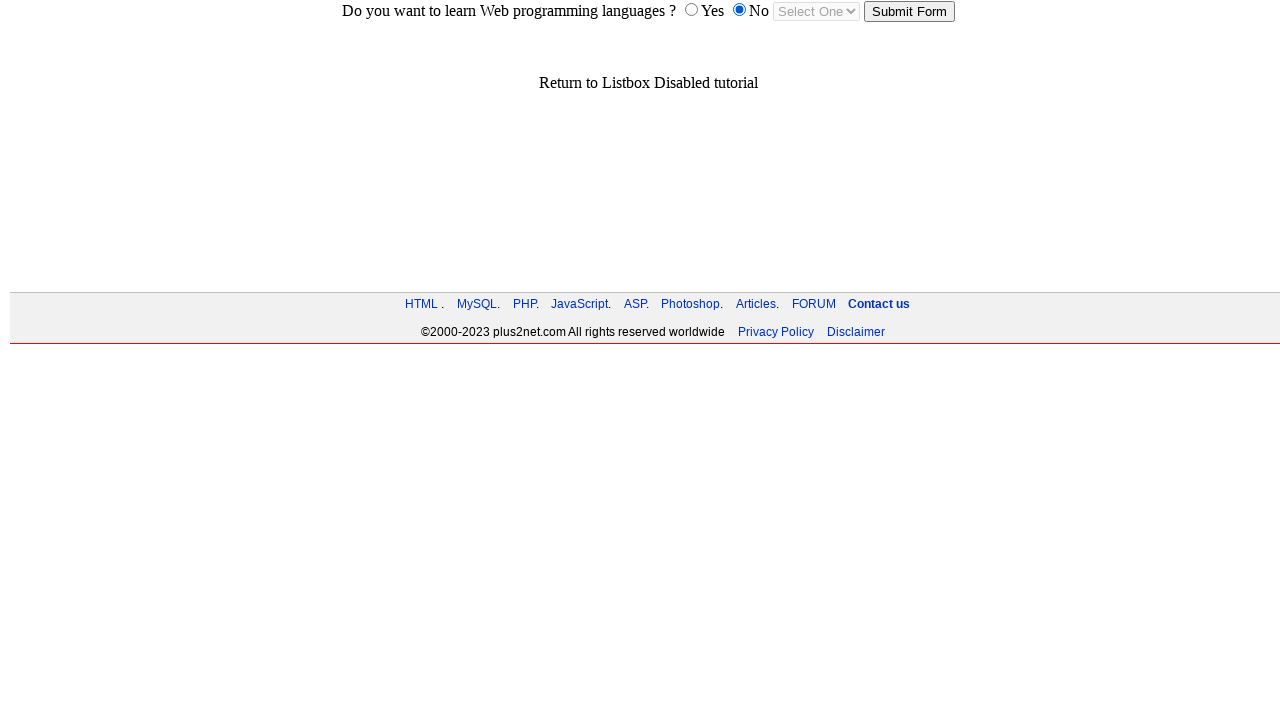